Tests radio button and checkbox functionality on Angular Material demo pages by selecting a Summer radio button, then navigating to checkbox examples to check and uncheck Checked and Indeterminate checkboxes

Starting URL: https://material.angular.io/components/radio/examples

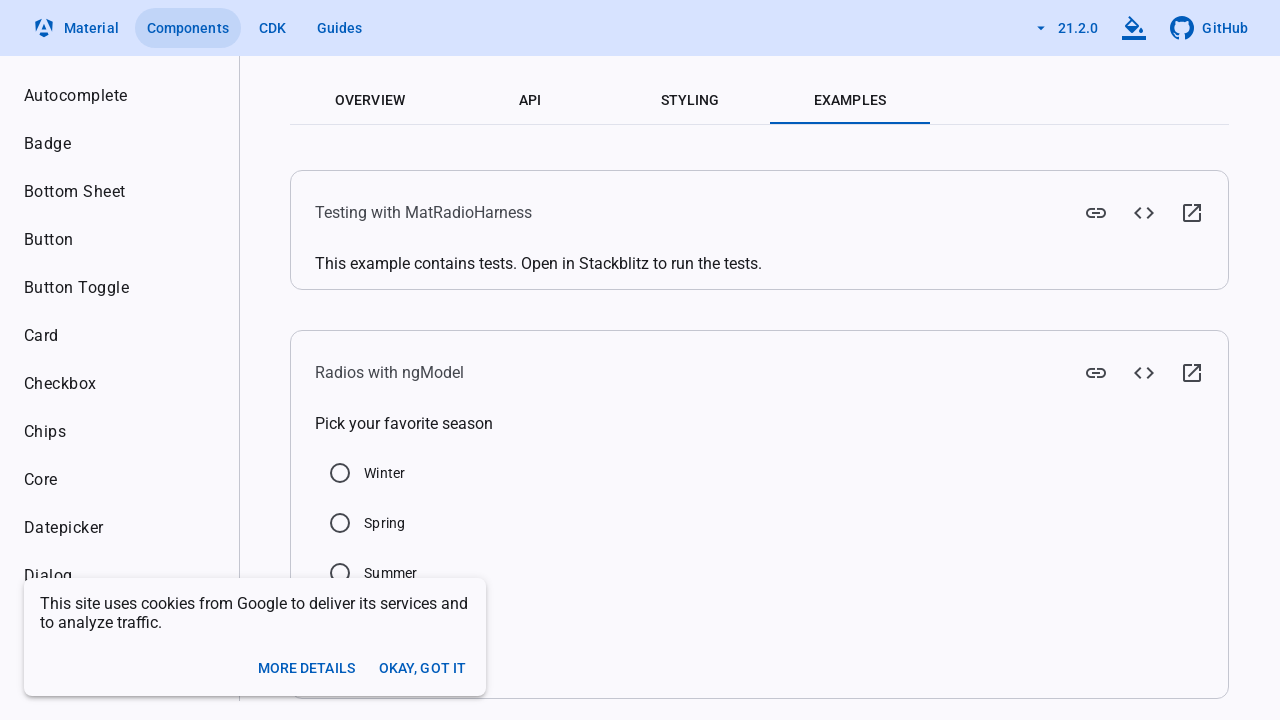

Clicked Summer radio button at (340, 573) on xpath=//input[@value='Summer']
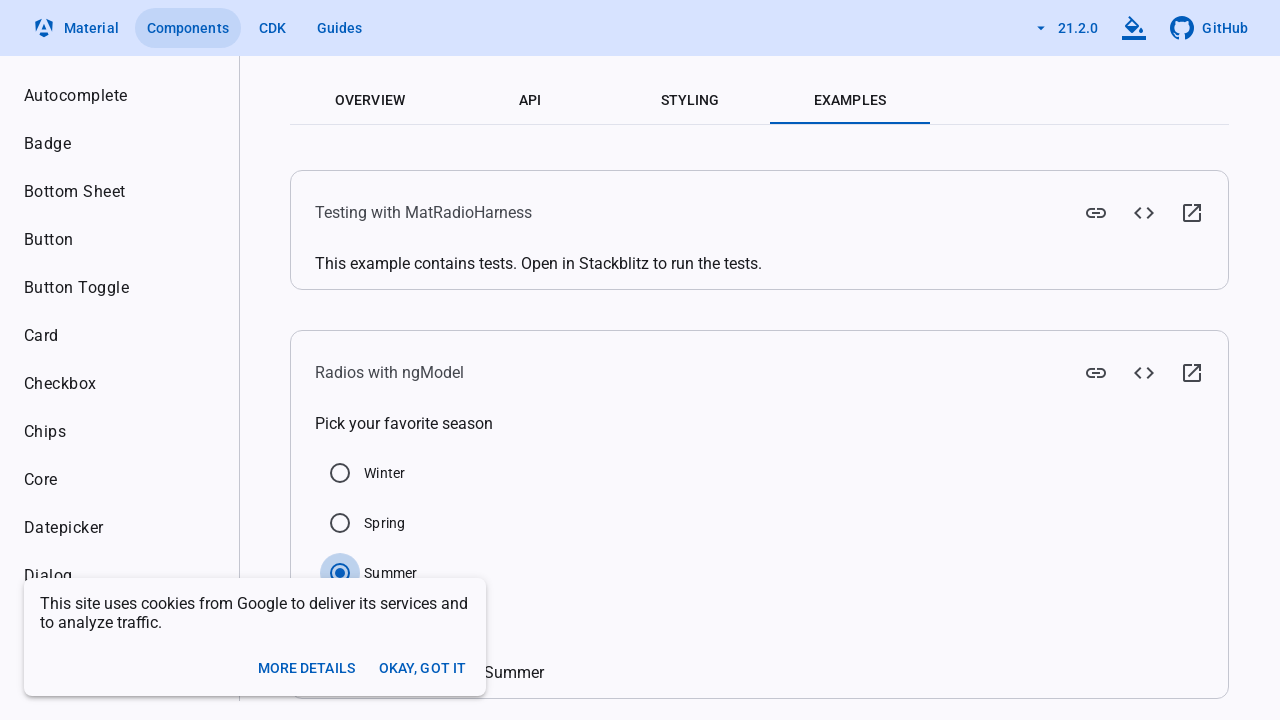

Waited 1000ms after Summer radio button interaction
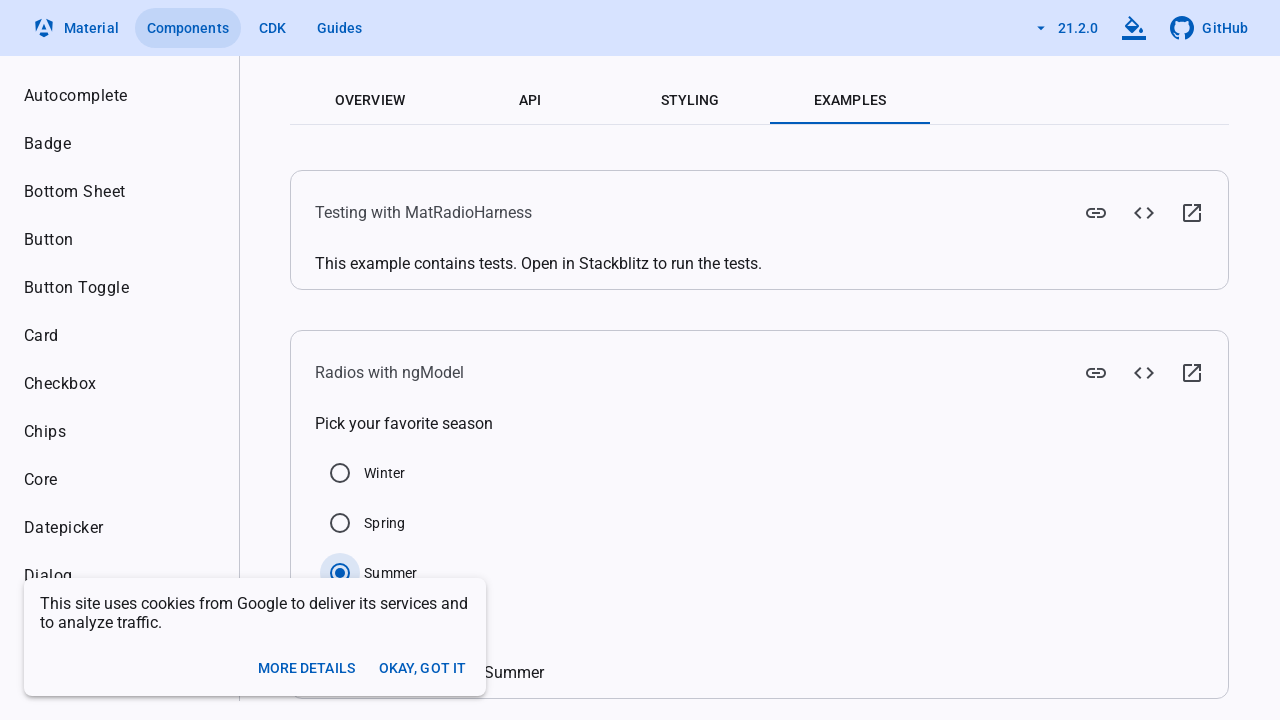

Navigated to Angular Material checkbox examples page
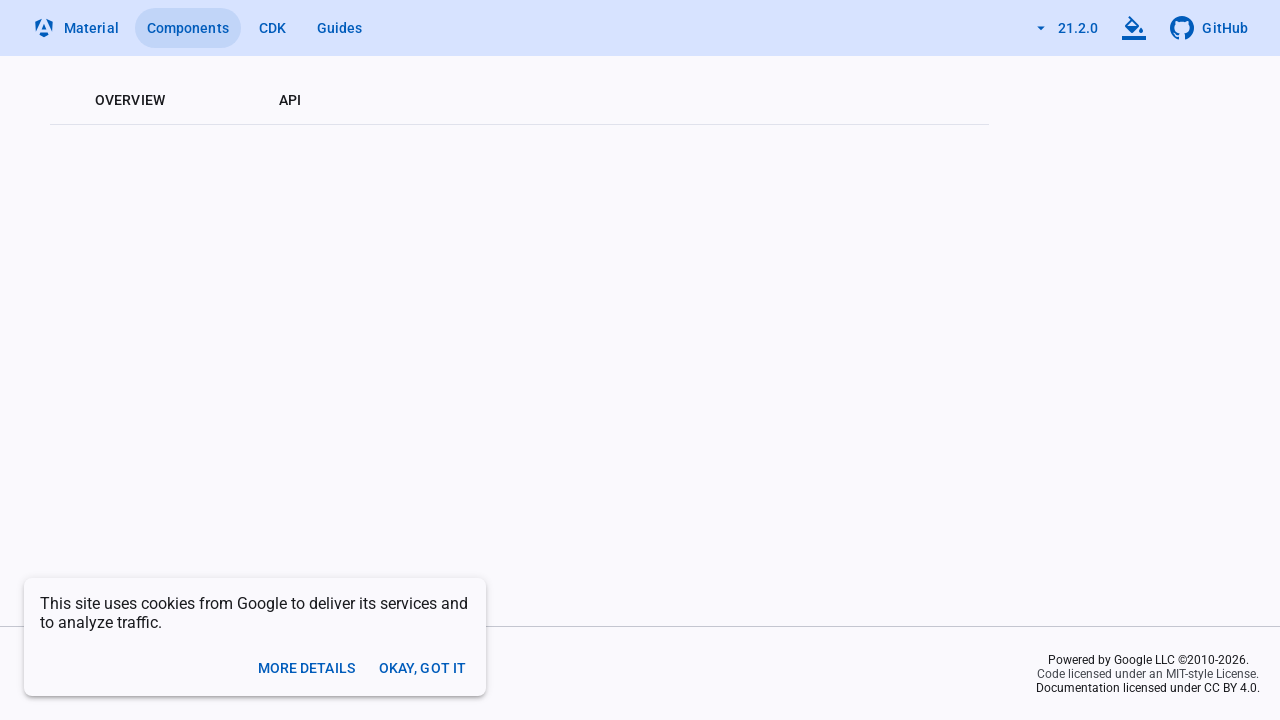

Clicked Checked checkbox at (361, 348) on xpath=//label[text()='Checked']/preceding-sibling::div/input
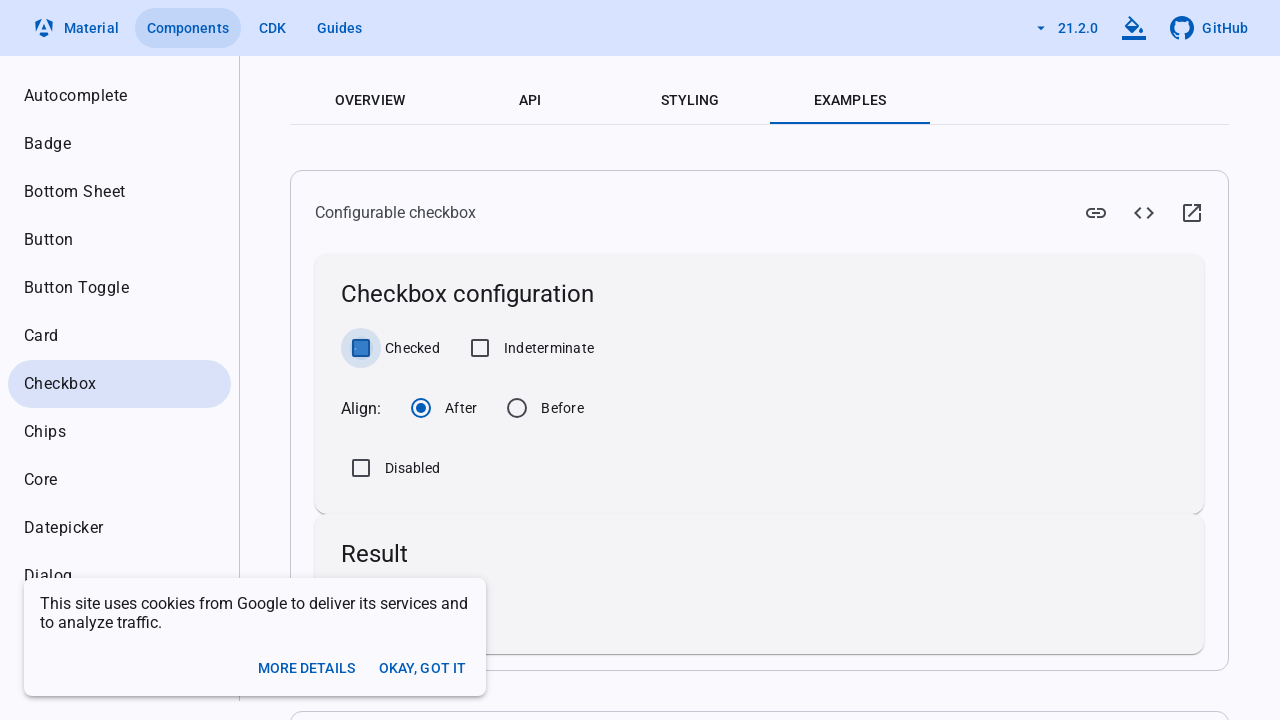

Waited 1000ms after Checked checkbox click
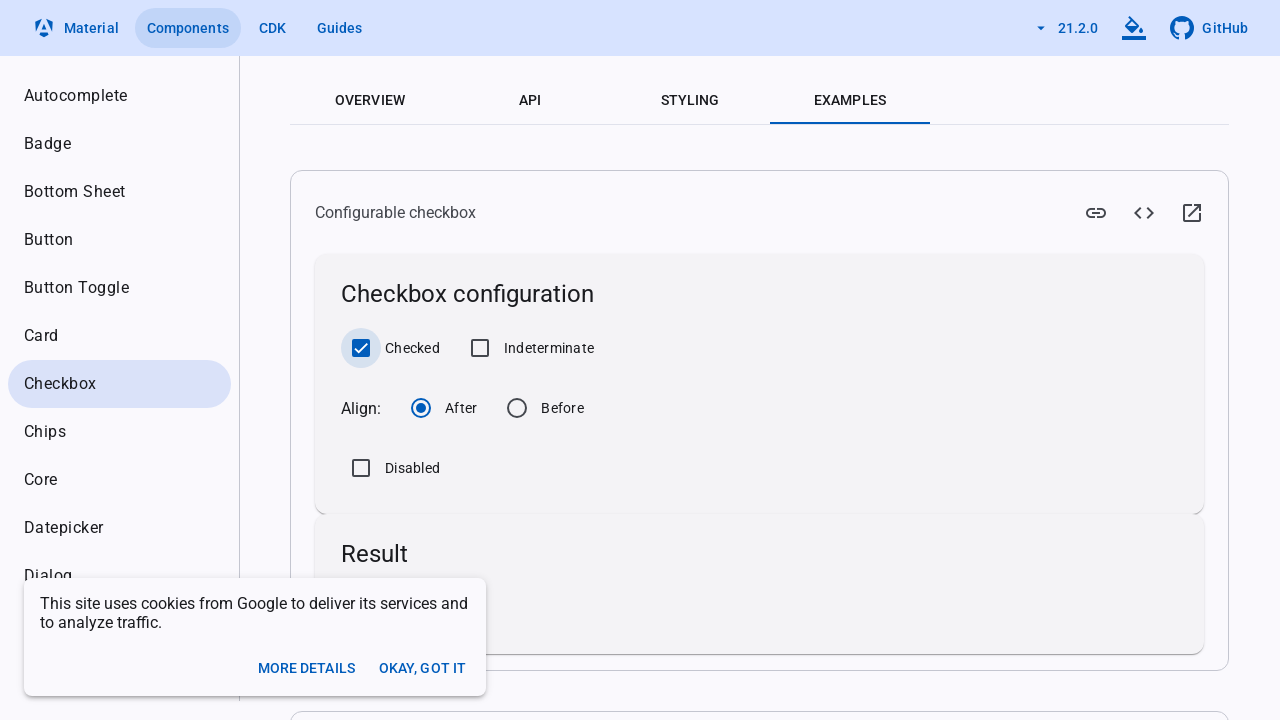

Verified Checked checkbox is selected
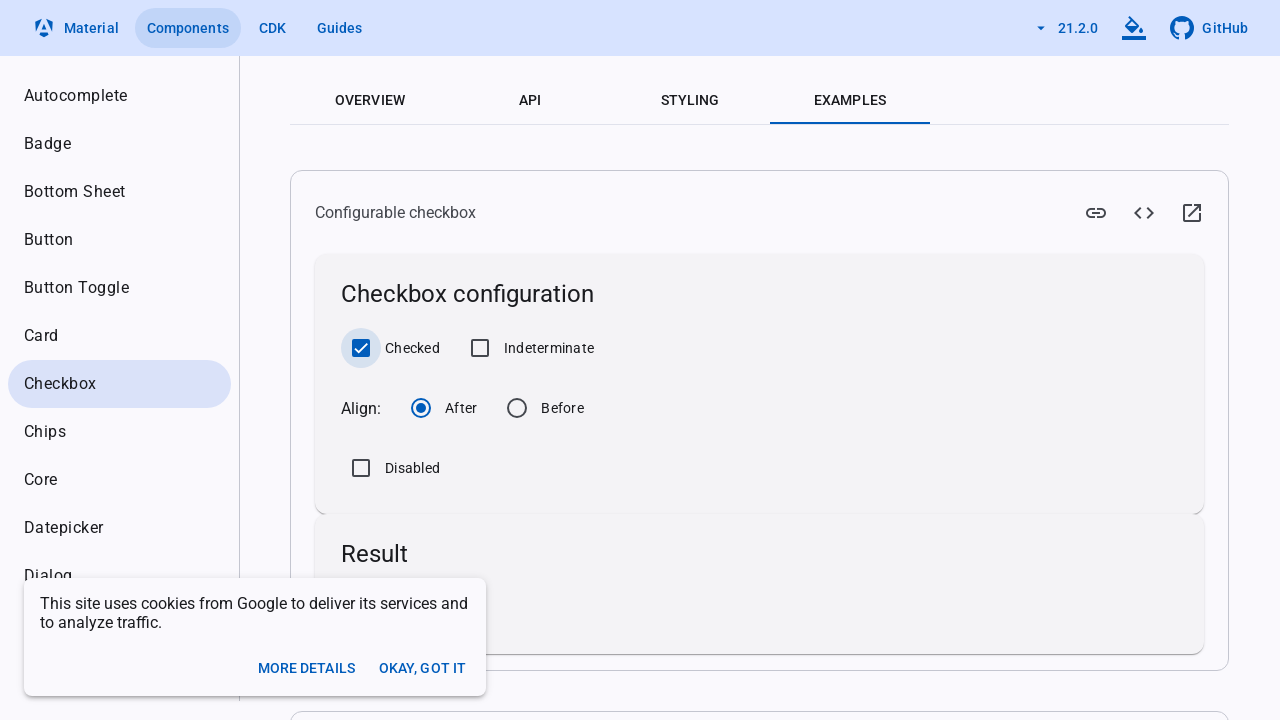

Clicked Indeterminate checkbox at (480, 348) on xpath=//label[text()='Indeterminate']/preceding-sibling::div/input
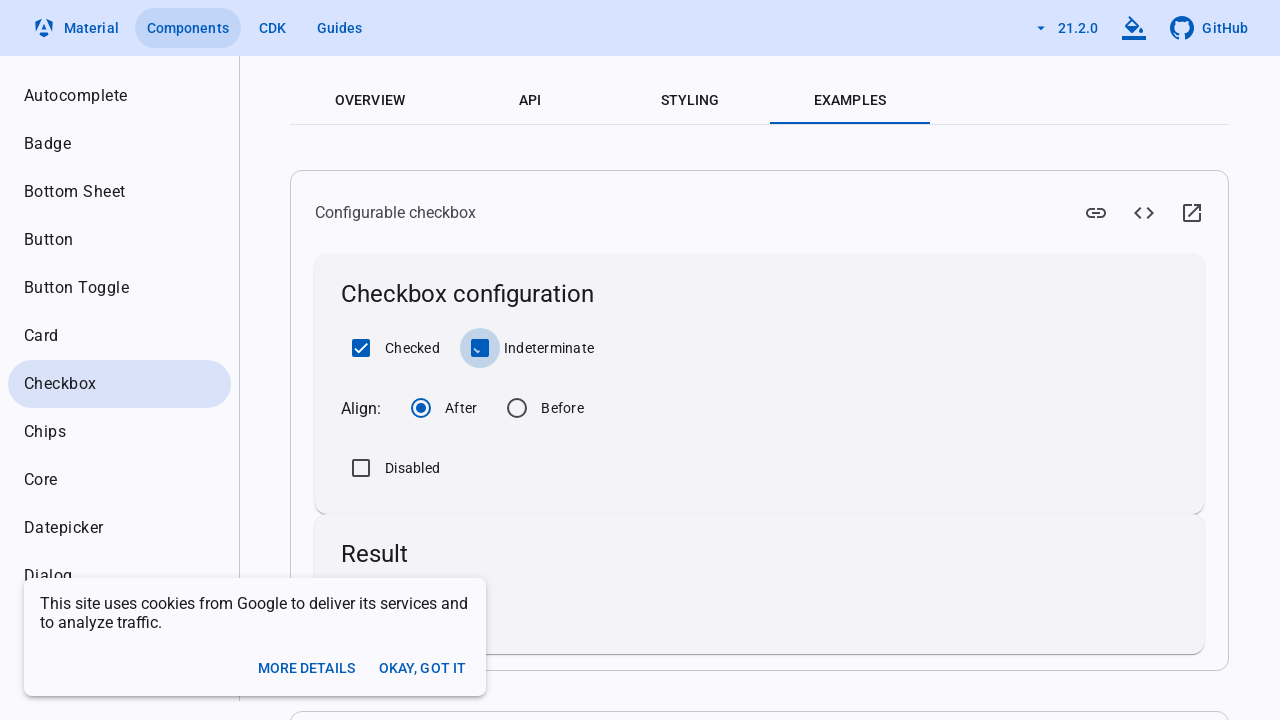

Waited 1000ms after Indeterminate checkbox click
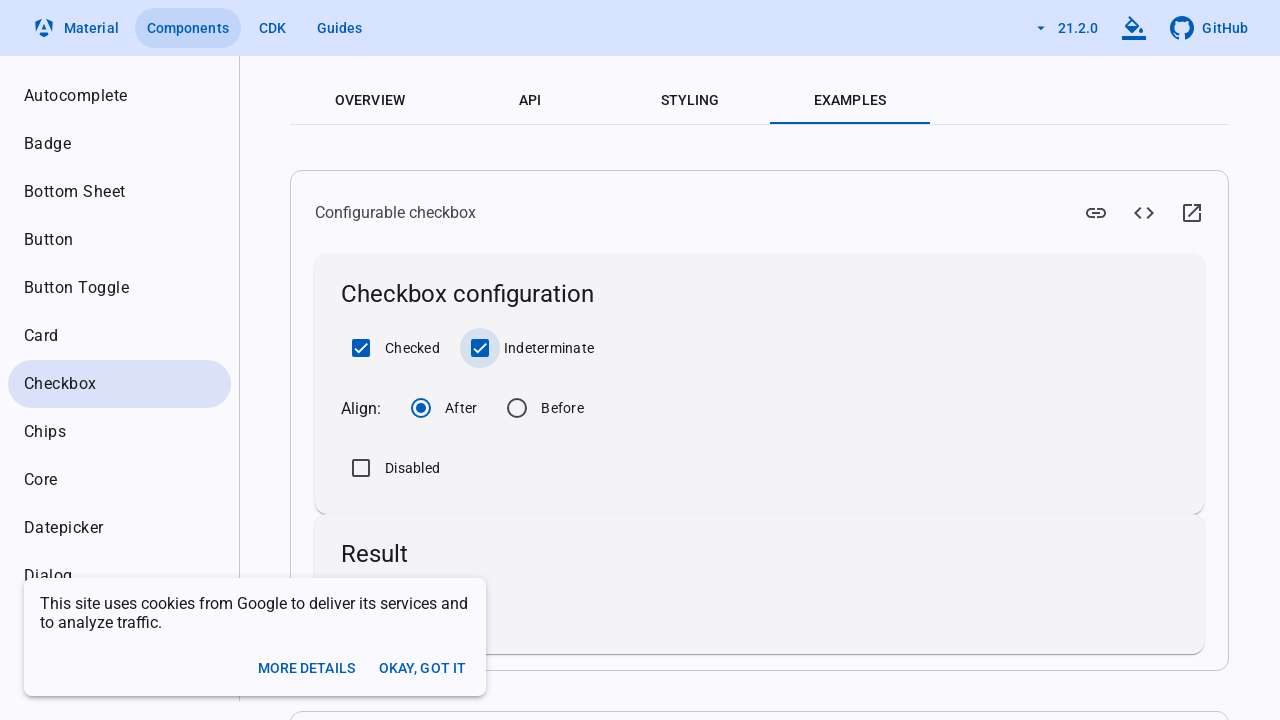

Verified Indeterminate checkbox is selected
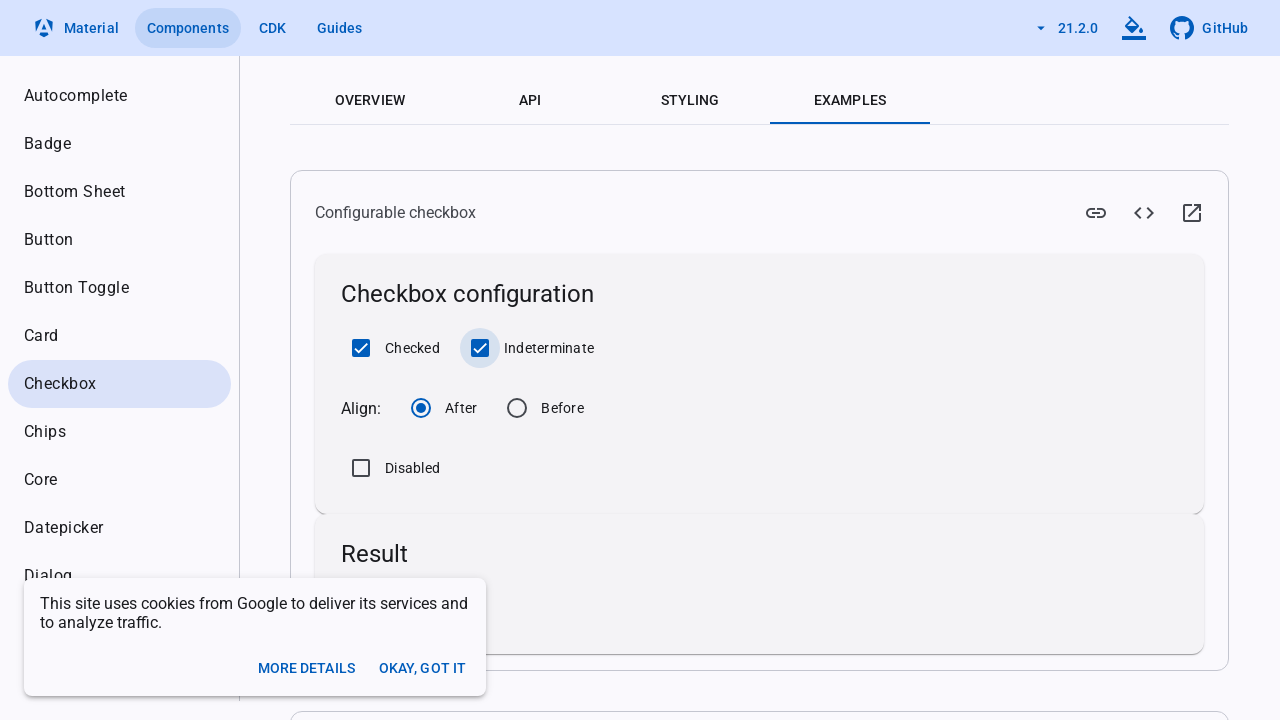

Clicked Checked checkbox to uncheck it at (361, 348) on xpath=//label[text()='Checked']/preceding-sibling::div/input
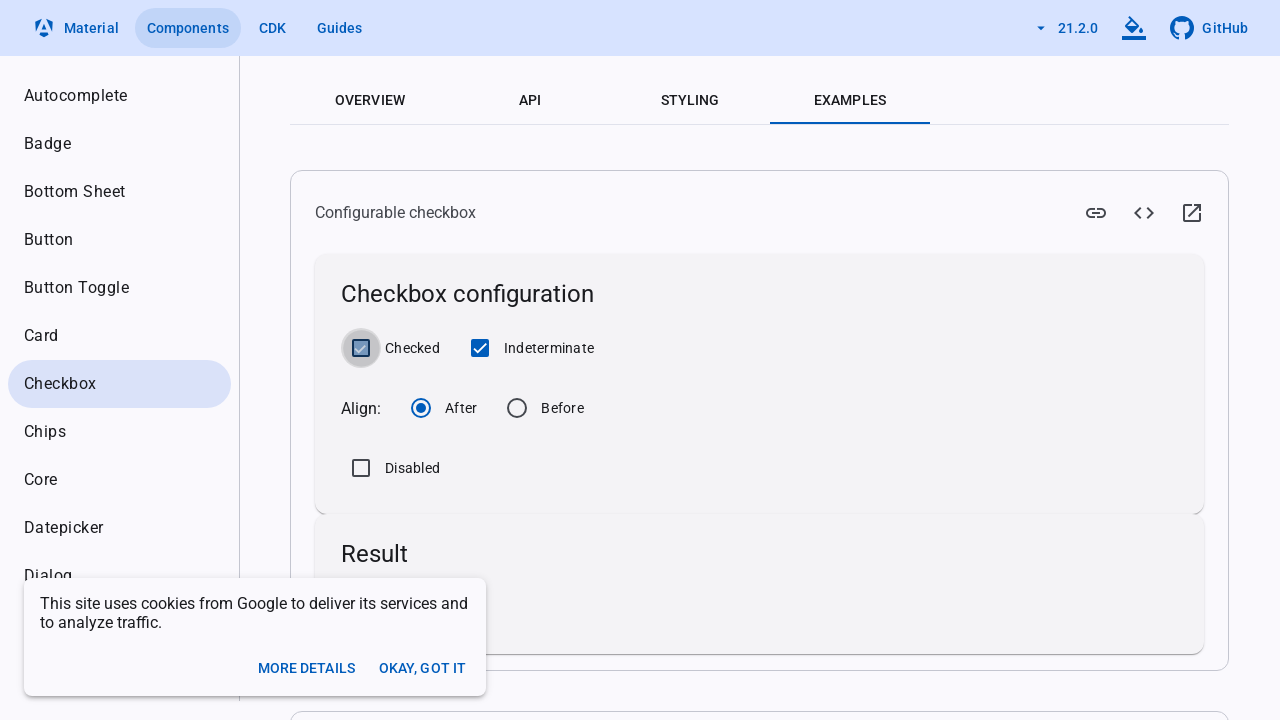

Waited 1000ms after unchecking Checked checkbox
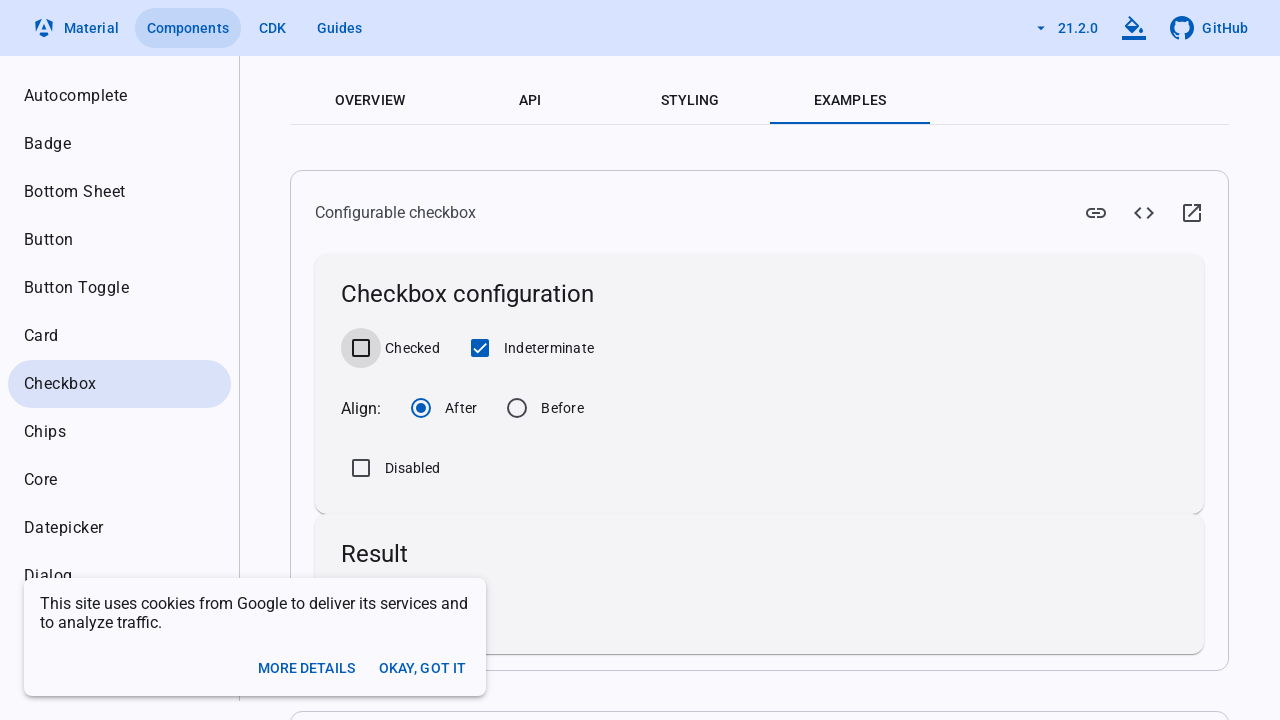

Verified Checked checkbox is unchecked
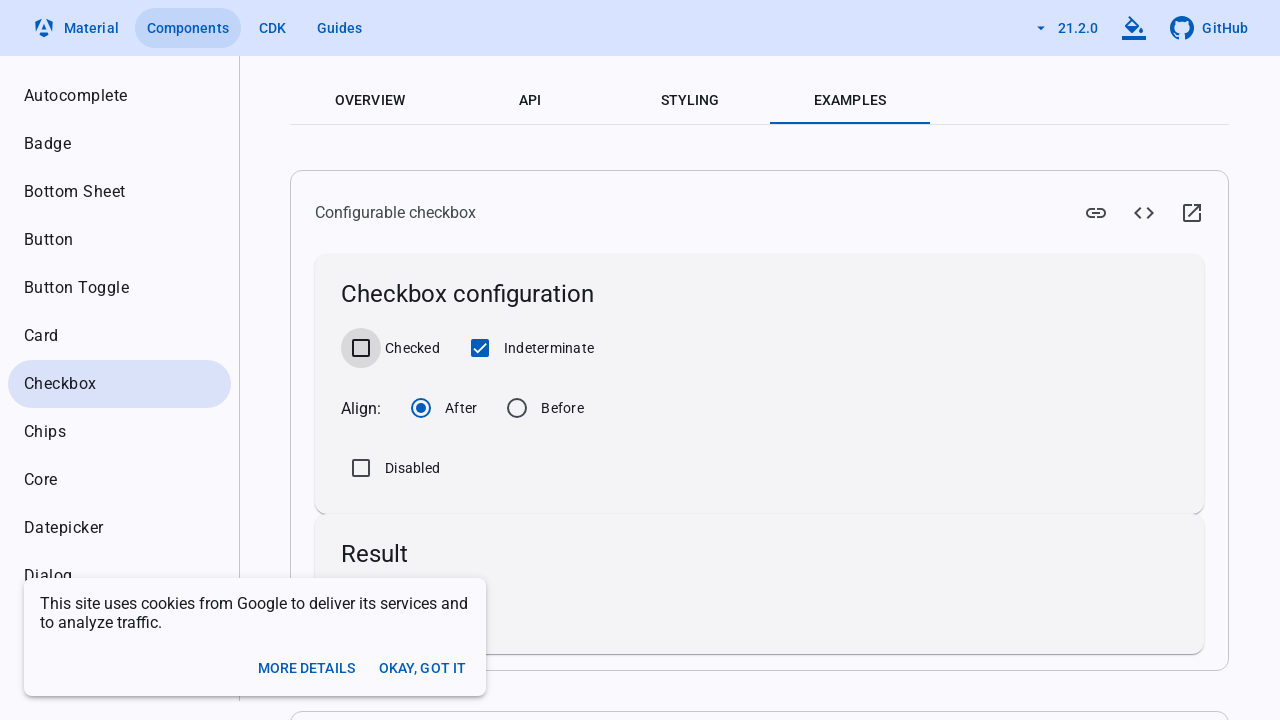

Clicked Indeterminate checkbox to uncheck it at (480, 348) on xpath=//label[text()='Indeterminate']/preceding-sibling::div/input
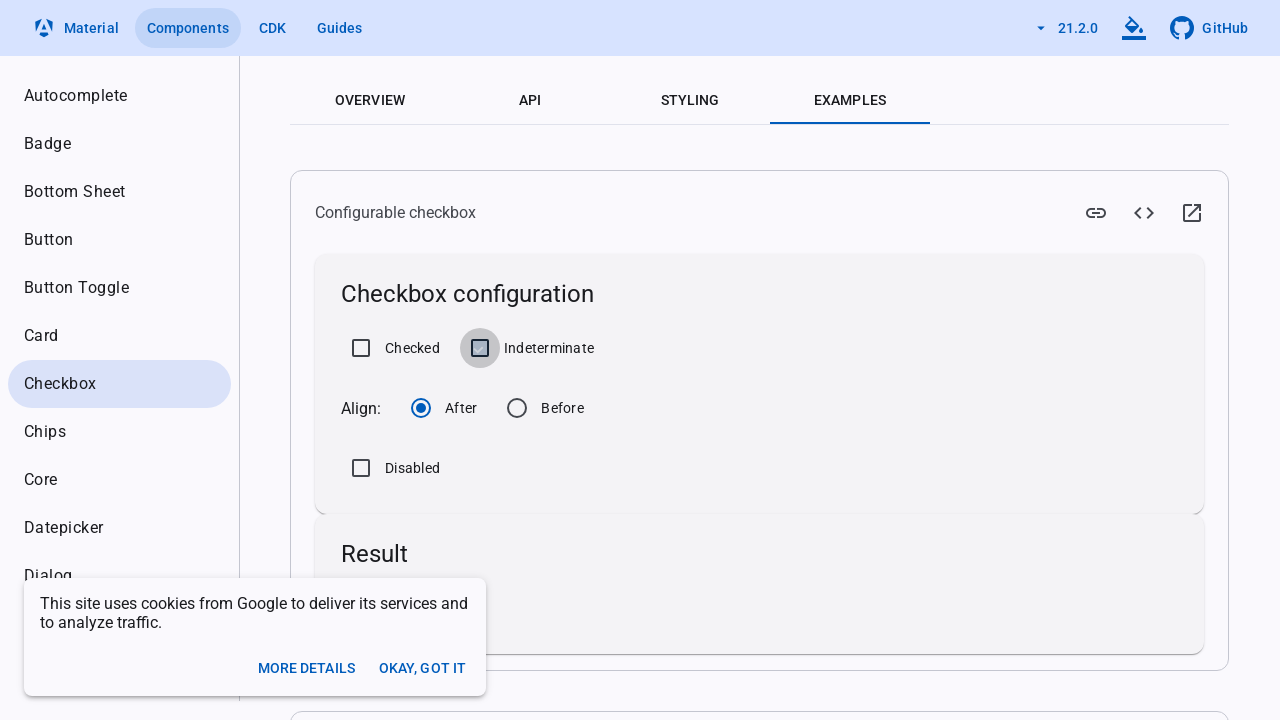

Waited 1000ms after unchecking Indeterminate checkbox
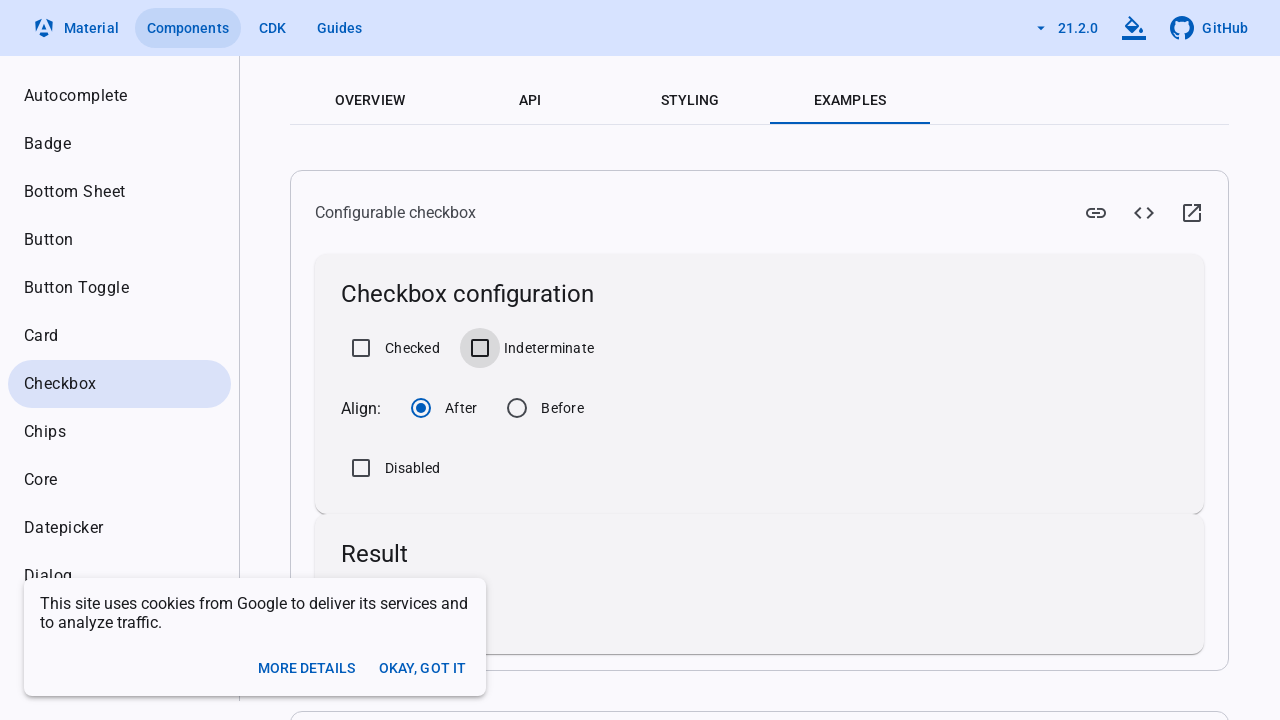

Verified Indeterminate checkbox is unchecked
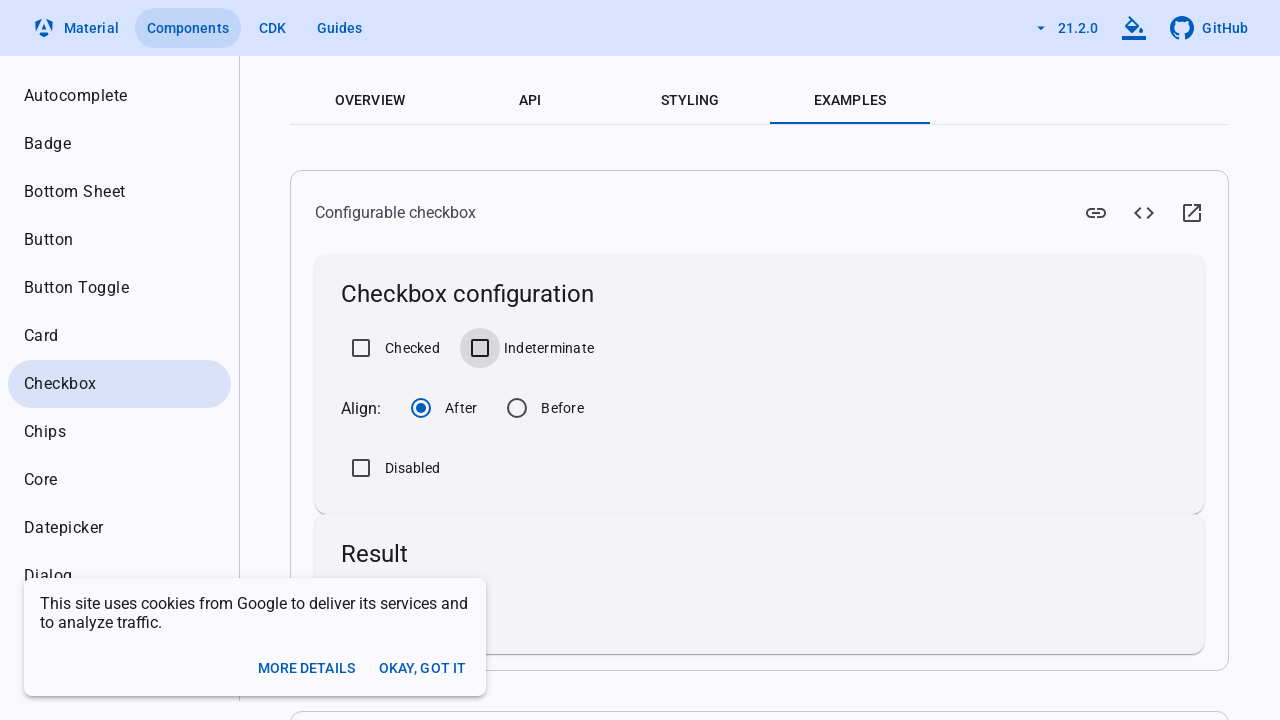

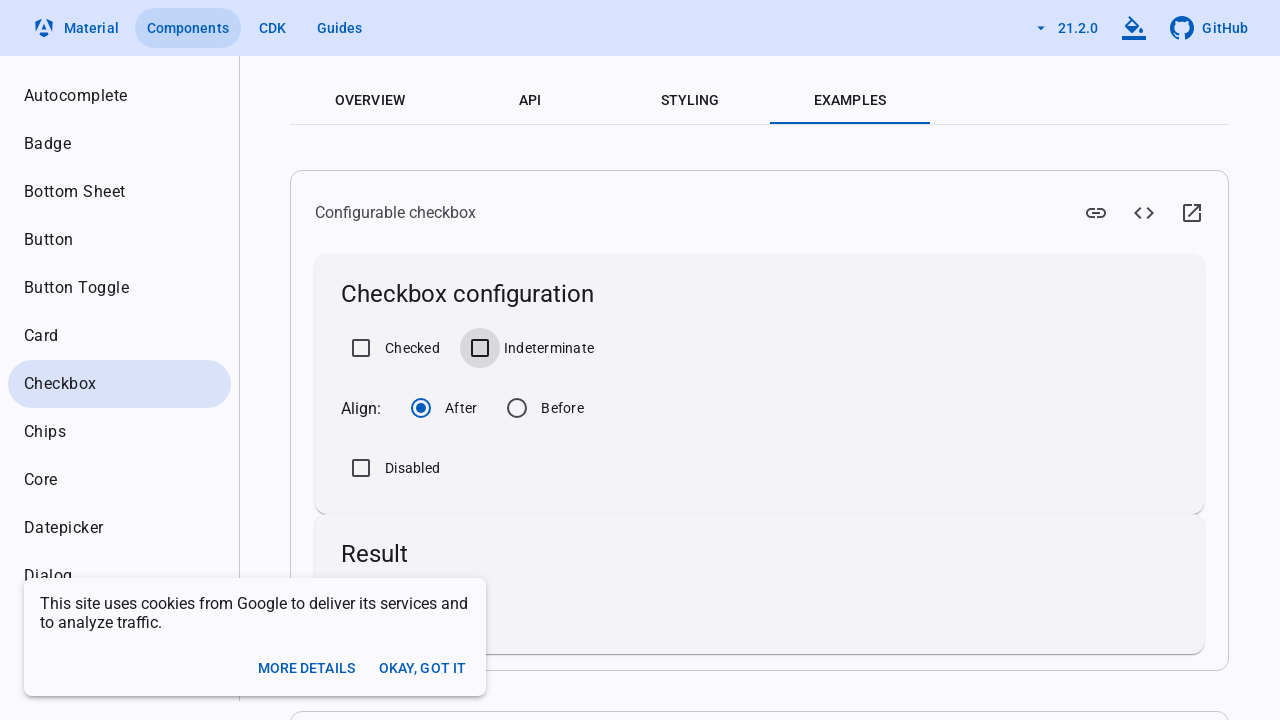